Tests checkbox functionality by navigating to checkboxes page and clicking the first checkbox

Starting URL: https://the-internet.herokuapp.com

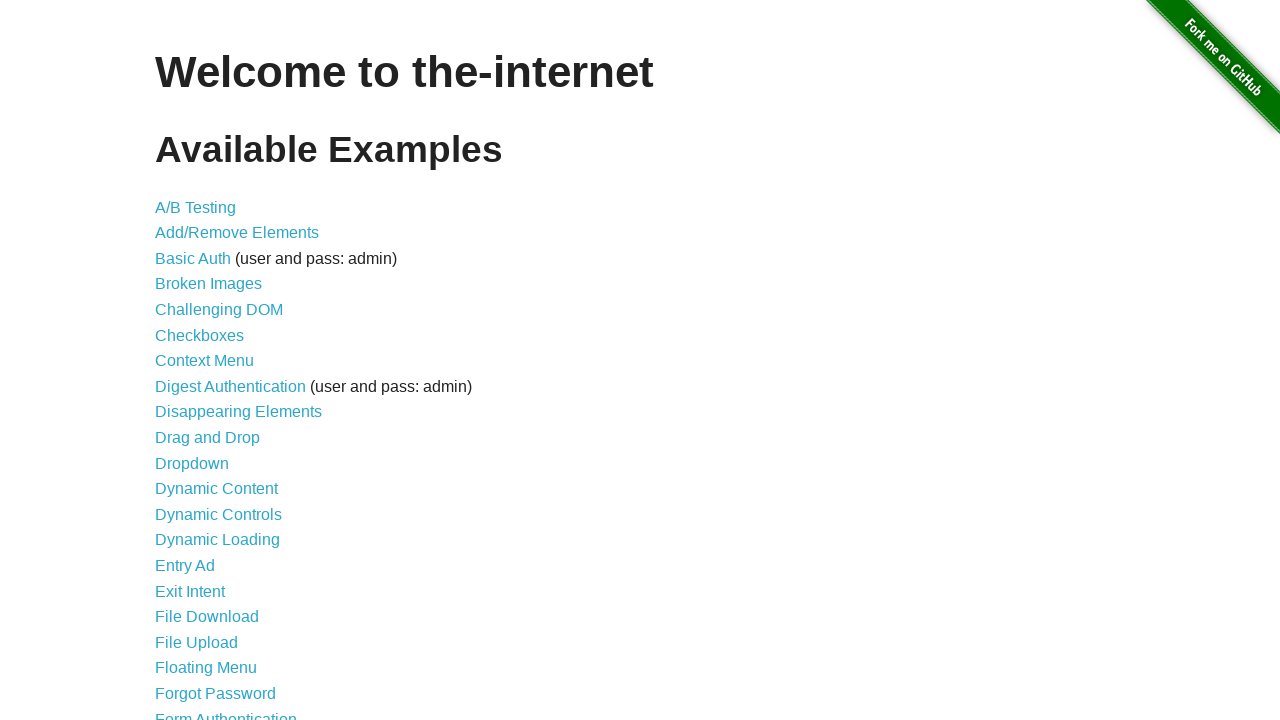

Navigated to checkboxes page by clicking Checkboxes link at (200, 335) on a:text('Checkboxes')
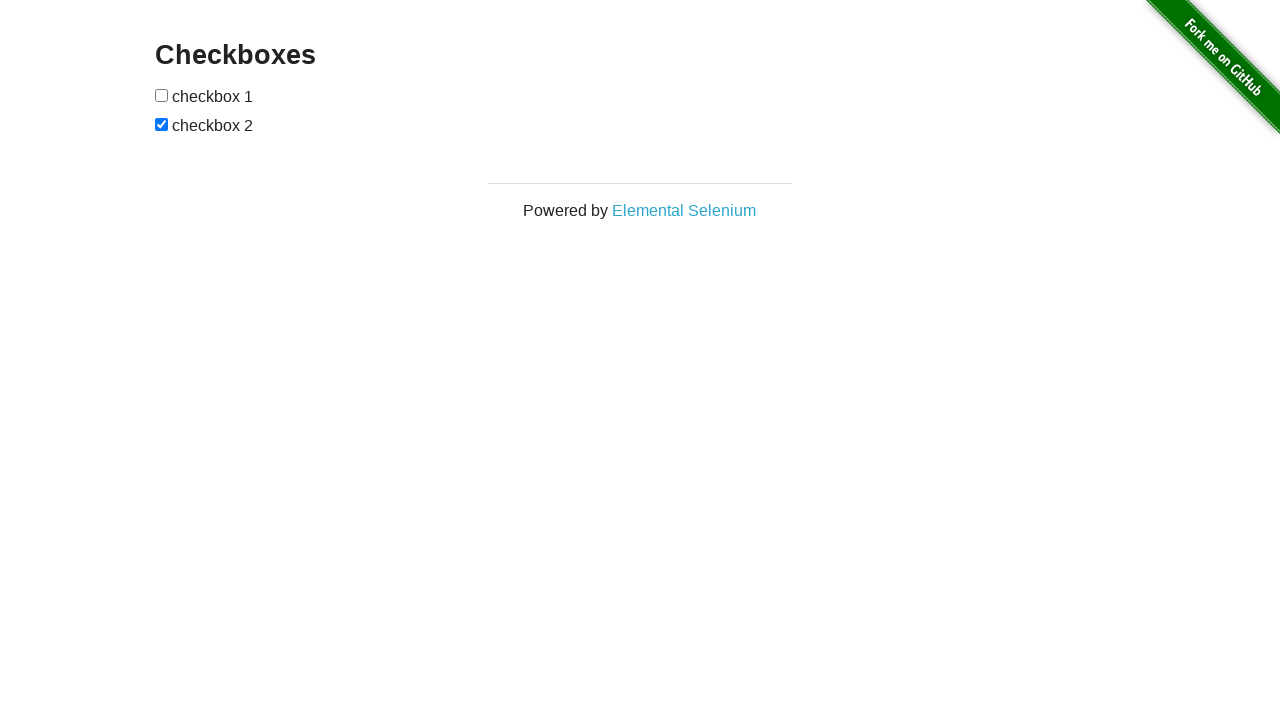

Clicked the first checkbox at (162, 95) on #checkboxes input:first-child
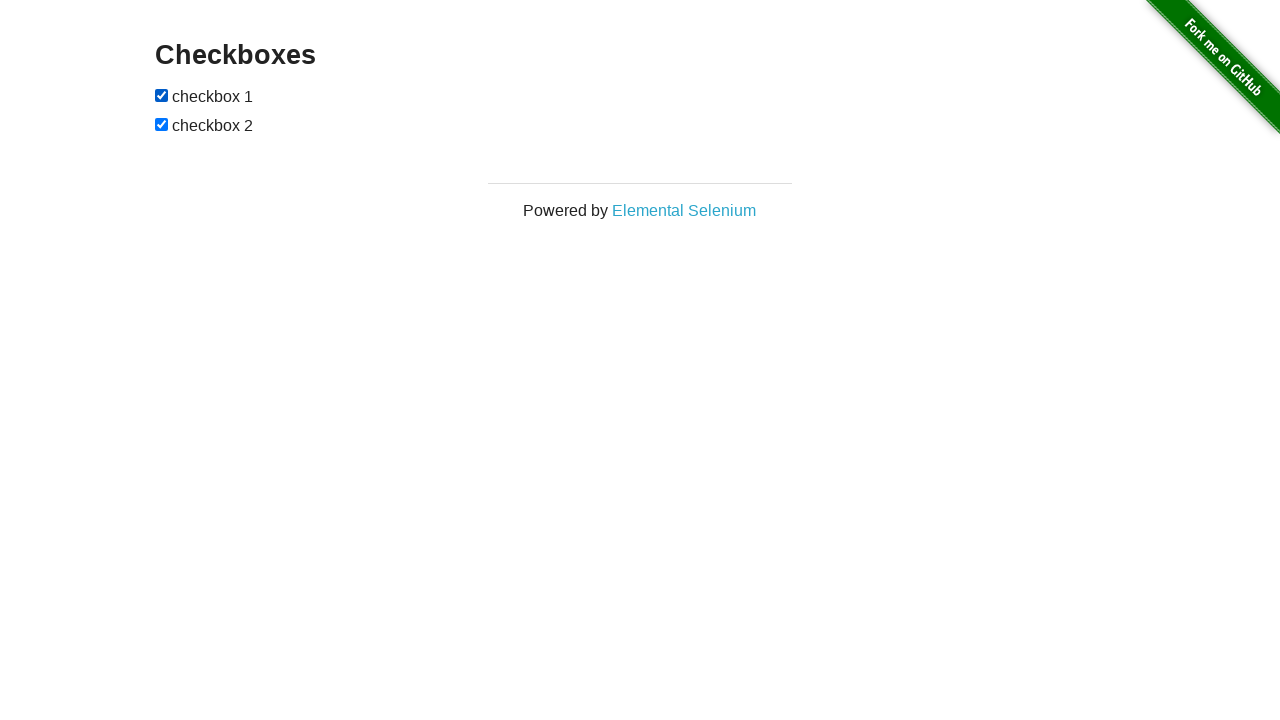

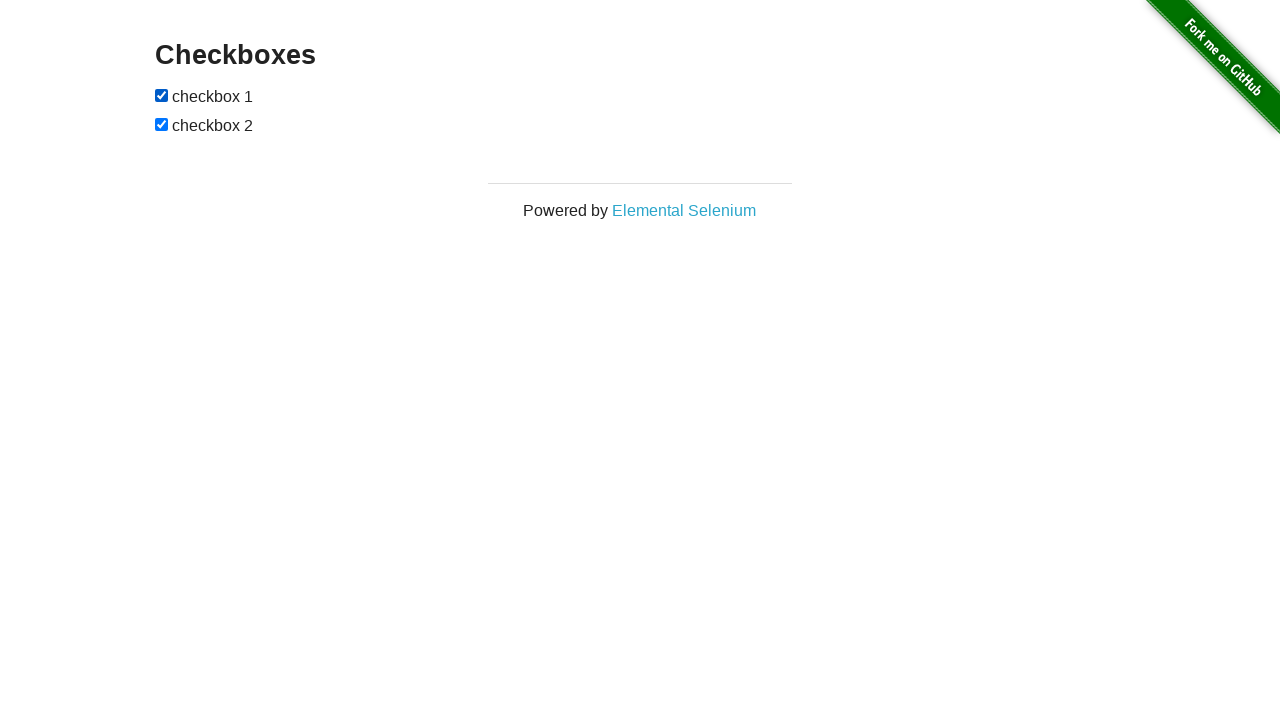